Tests dynamic loading functionality by clicking a start button and waiting for content to appear after loading completes

Starting URL: https://the-internet.herokuapp.com/dynamic_loading/1

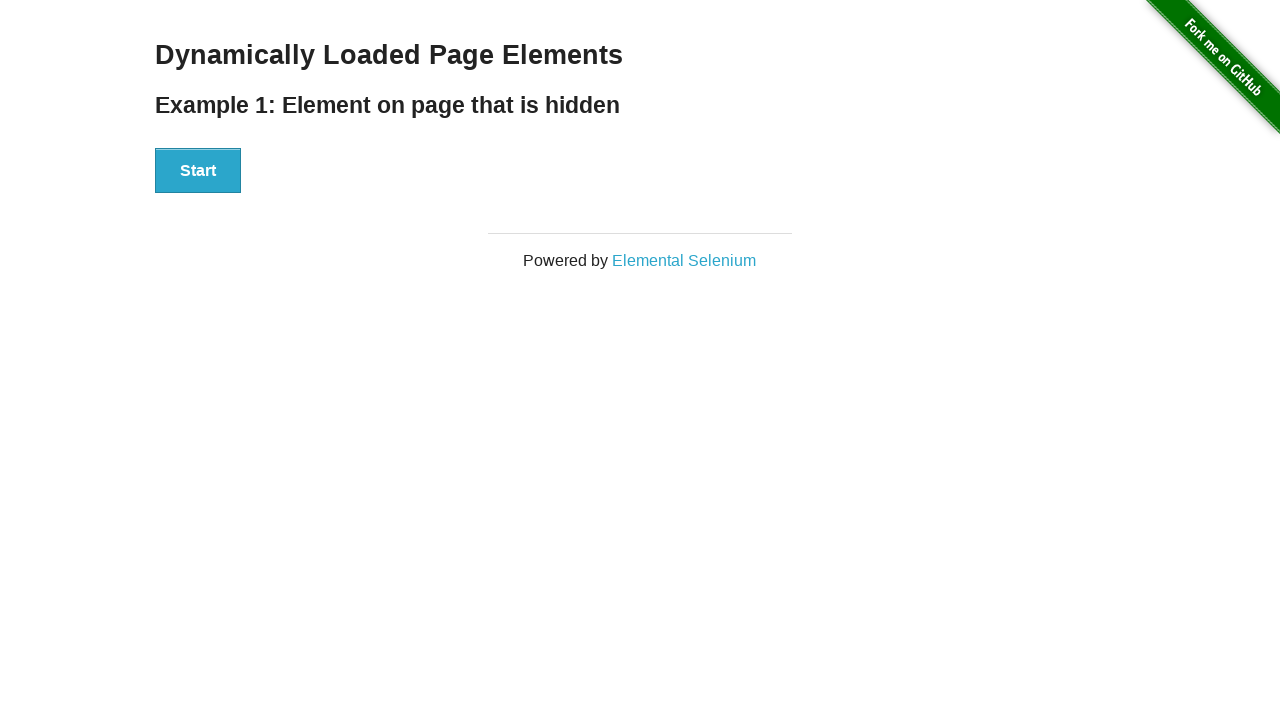

Clicked start button to trigger dynamic loading at (198, 171) on #start button
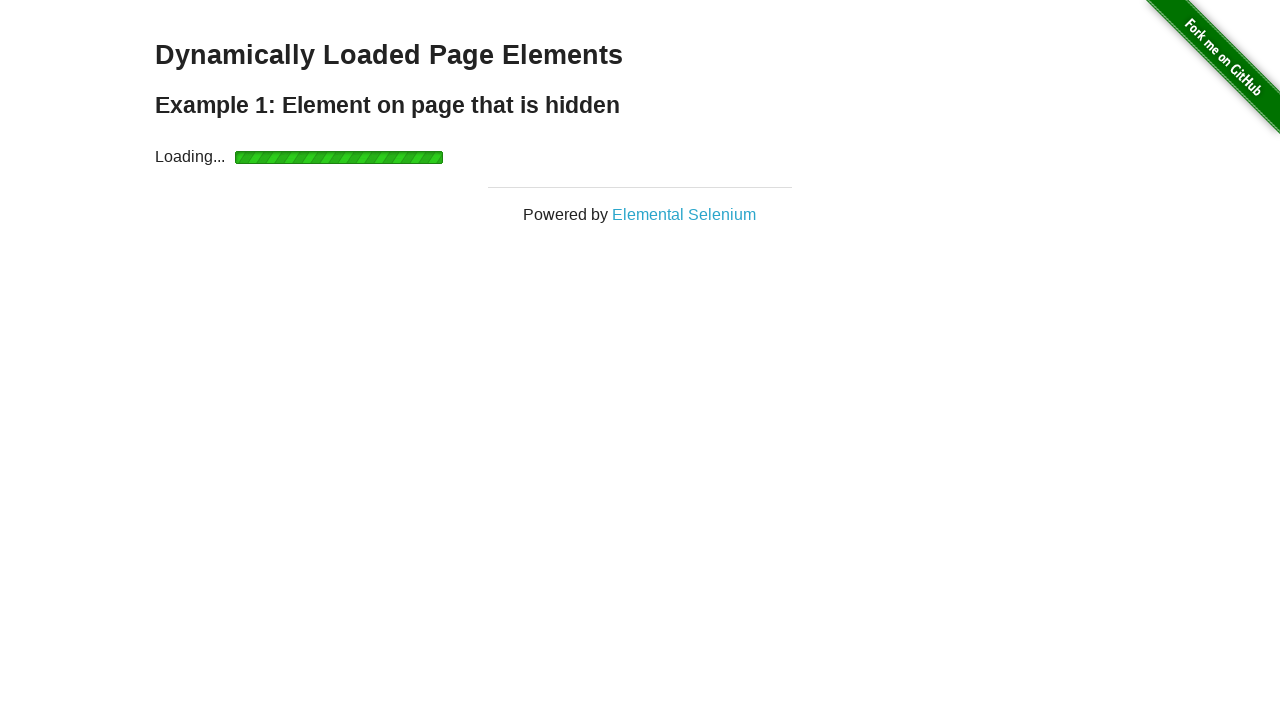

Finish element became visible after loading completed
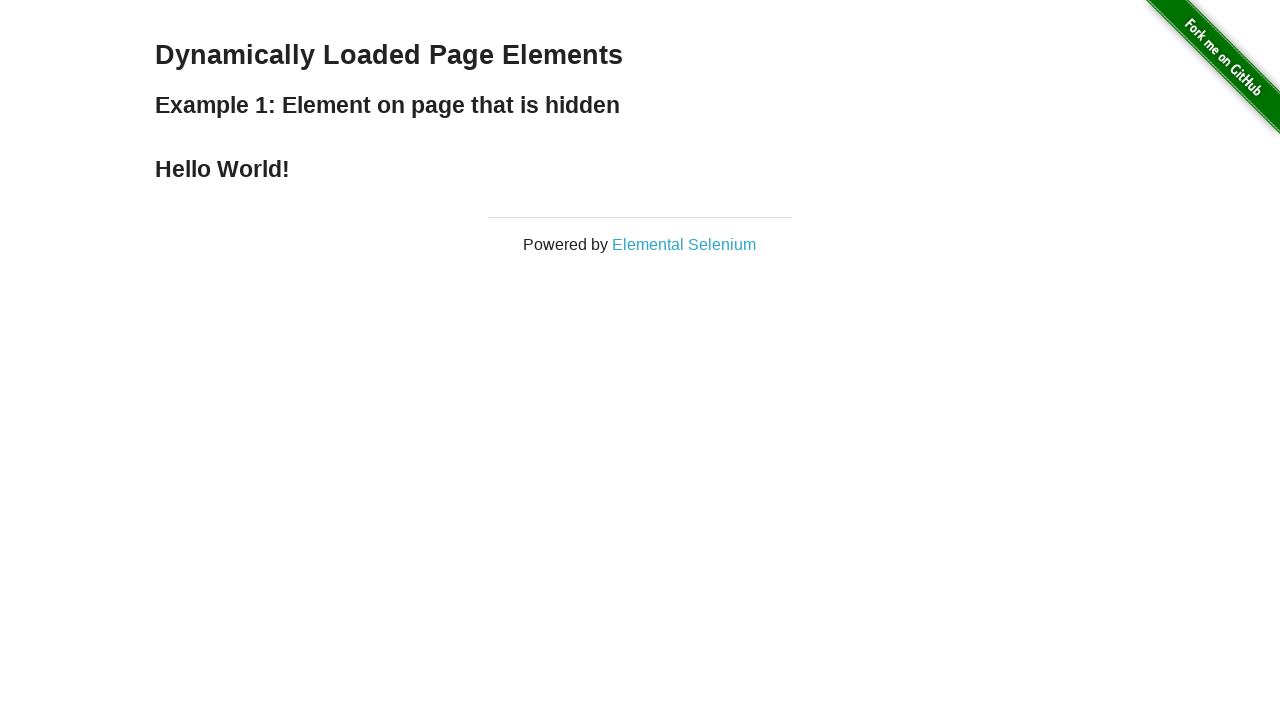

Retrieved finish element text: 
    Hello World!
  
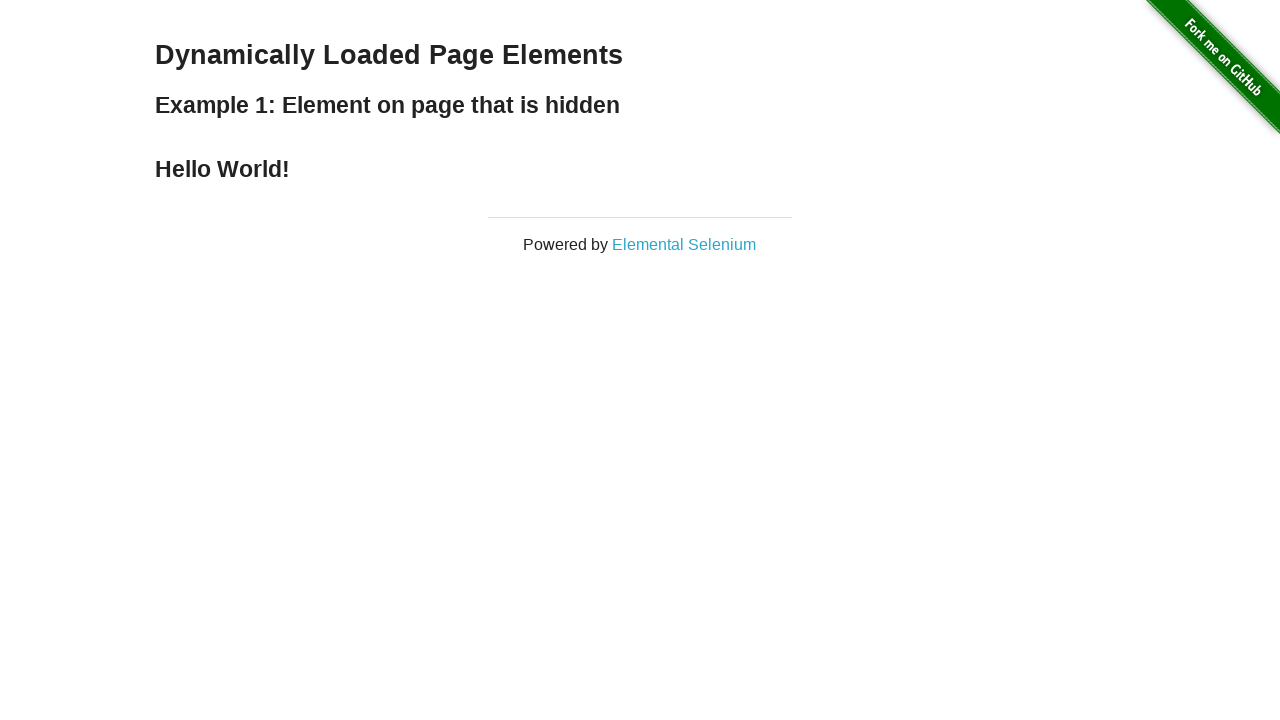

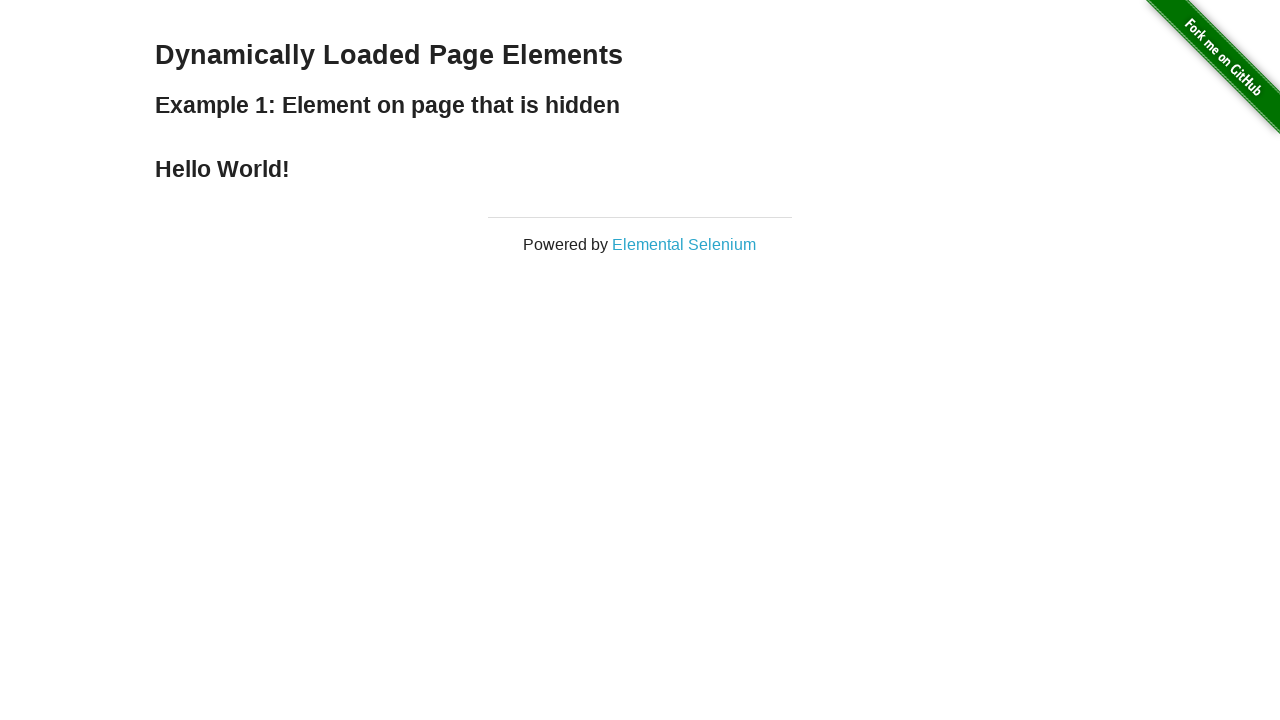